Tests handling a confirmation alert by clicking a button that triggers a confirm dialog and dismissing it

Starting URL: https://testautomationpractice.blogspot.com/

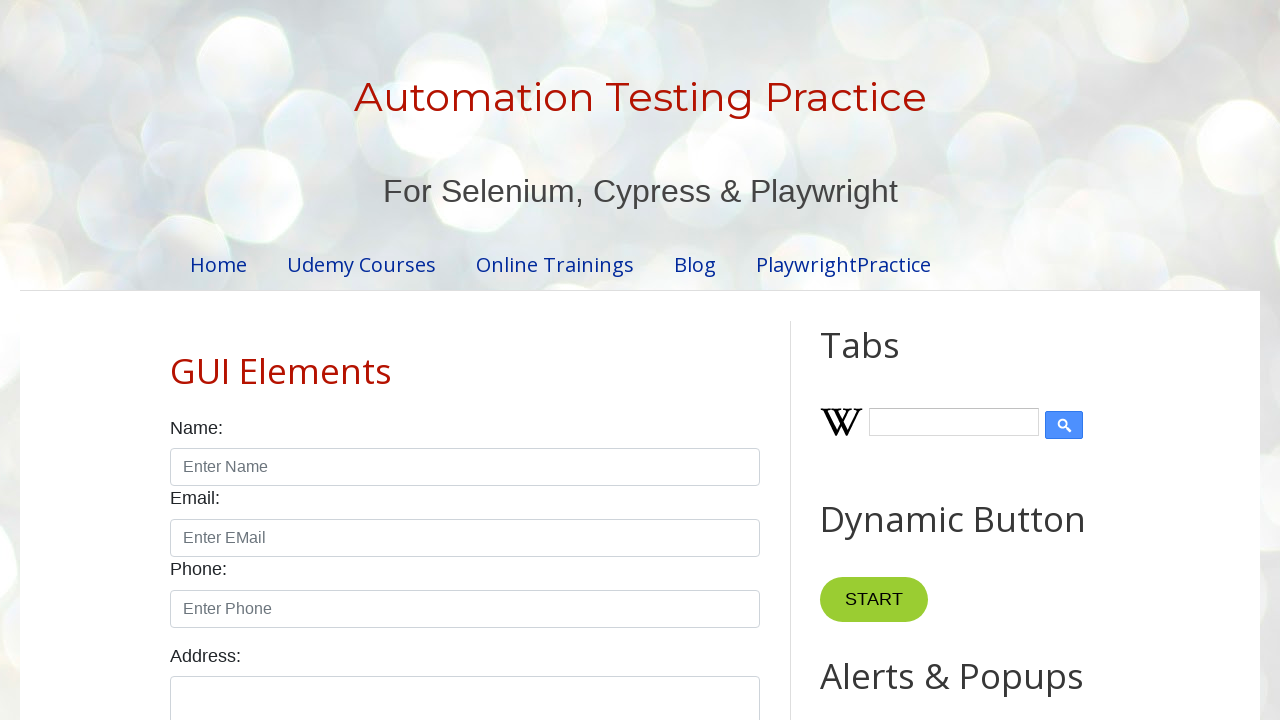

Set up dialog handler to dismiss confirmation alerts
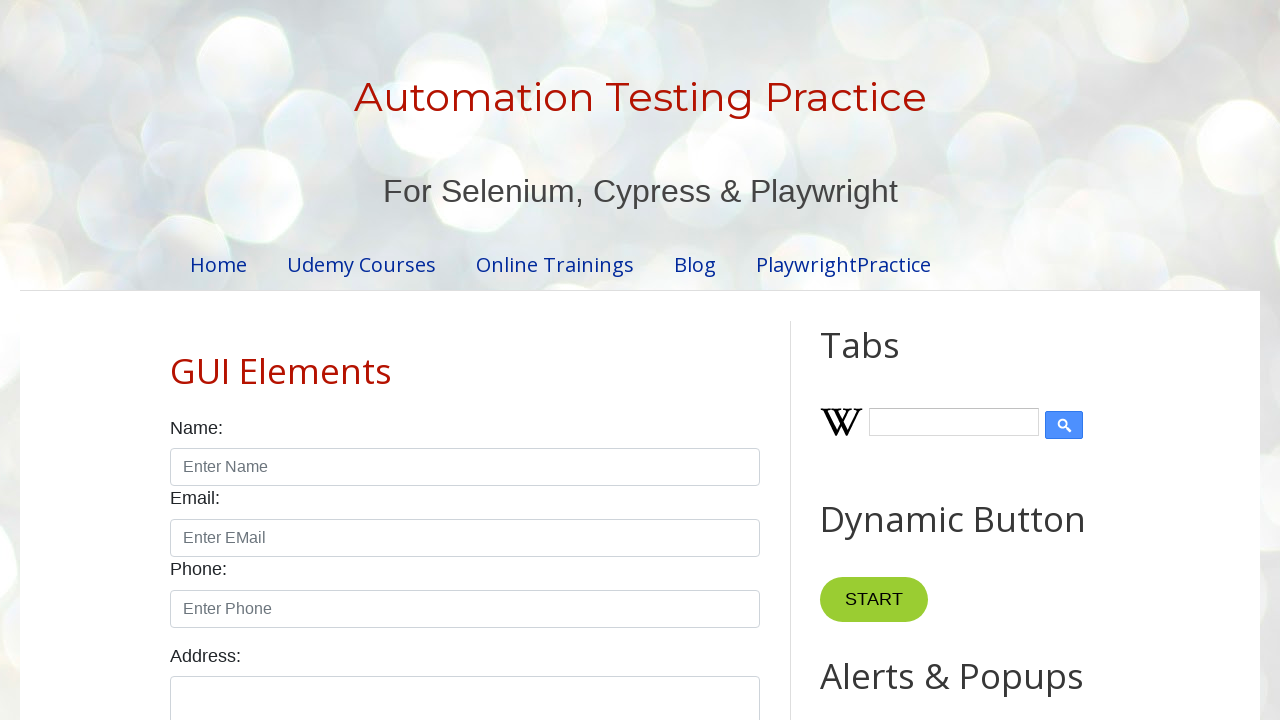

Clicked confirm button to trigger confirmation alert at (912, 360) on xpath=//button[@id="confirmBtn"]
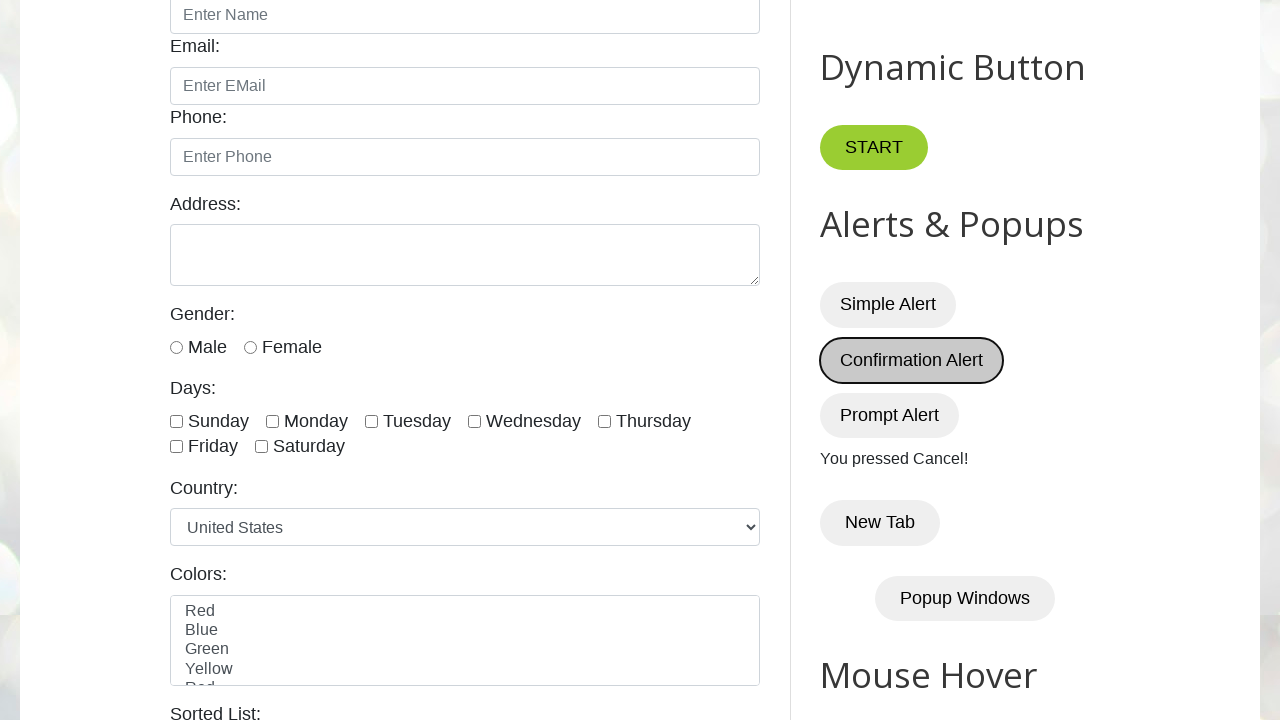

Confirmation alert was dismissed and result message appeared
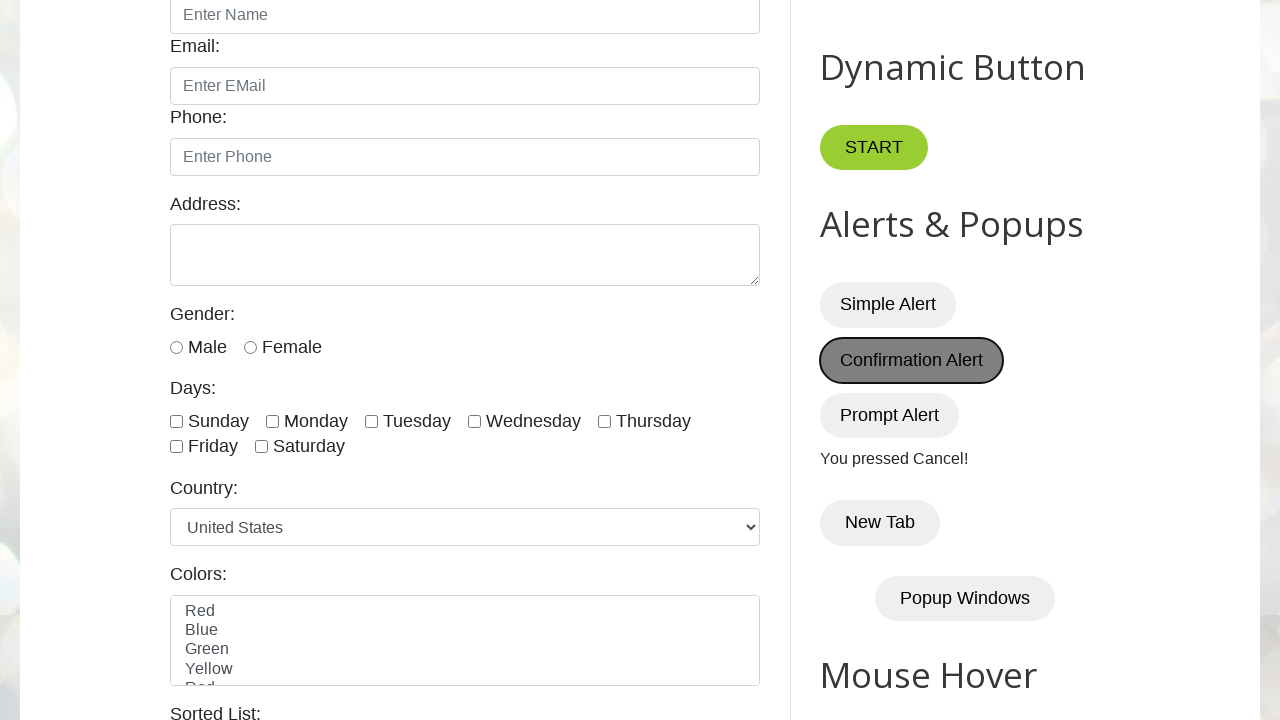

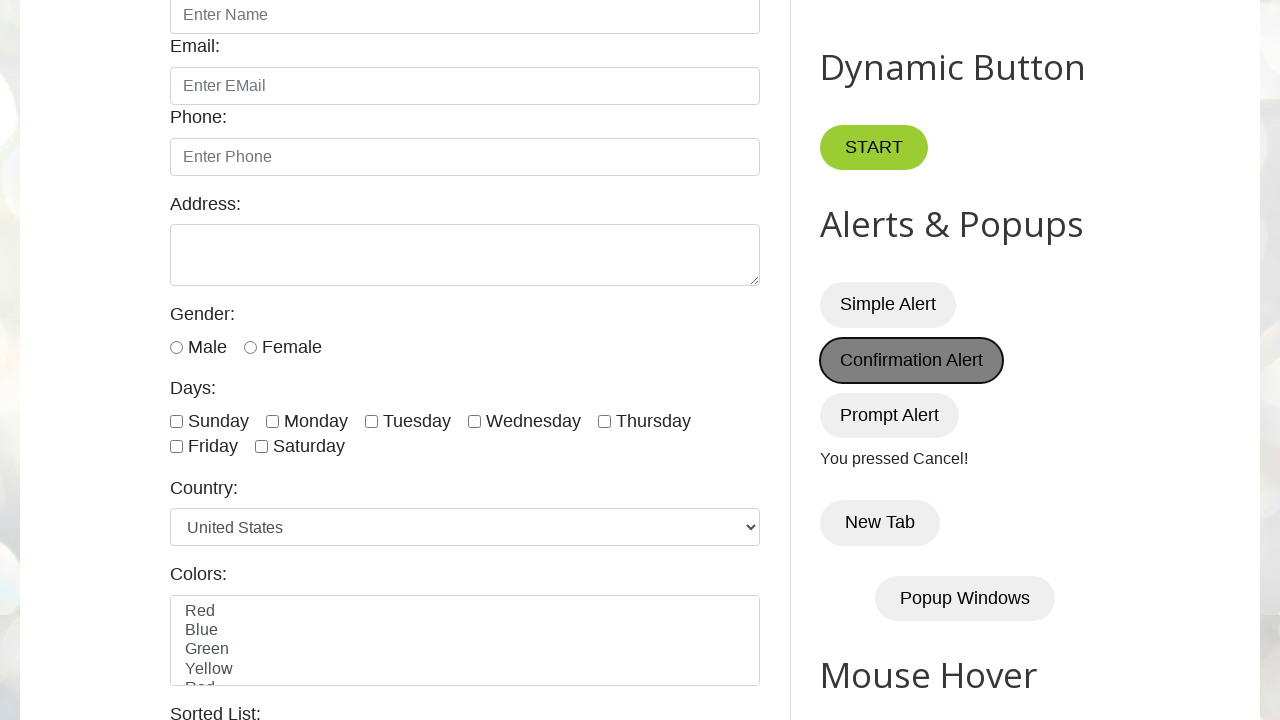